Tests link validation by opening multiple footer links in new tabs using Ctrl+click, then iterates through all opened browser windows/tabs to verify they loaded correctly.

Starting URL: https://rahulshettyacademy.com/AutomationPractice/

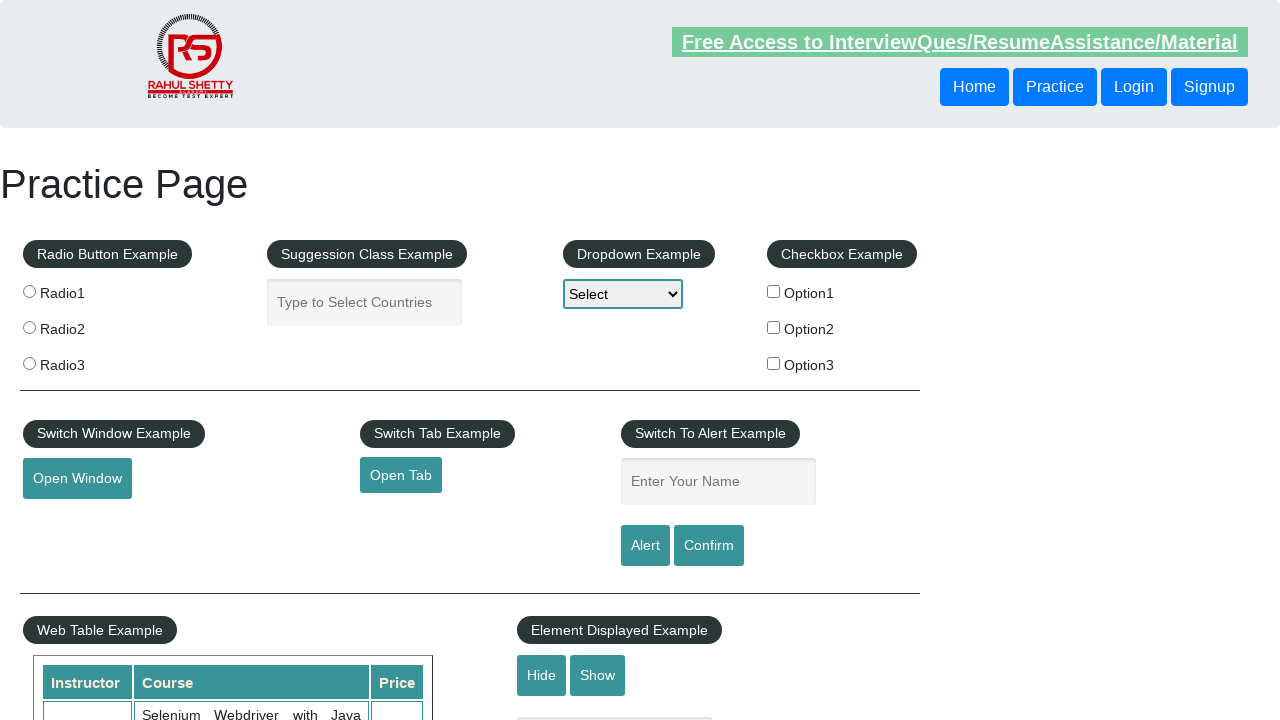

Waited for initial page load (1500ms)
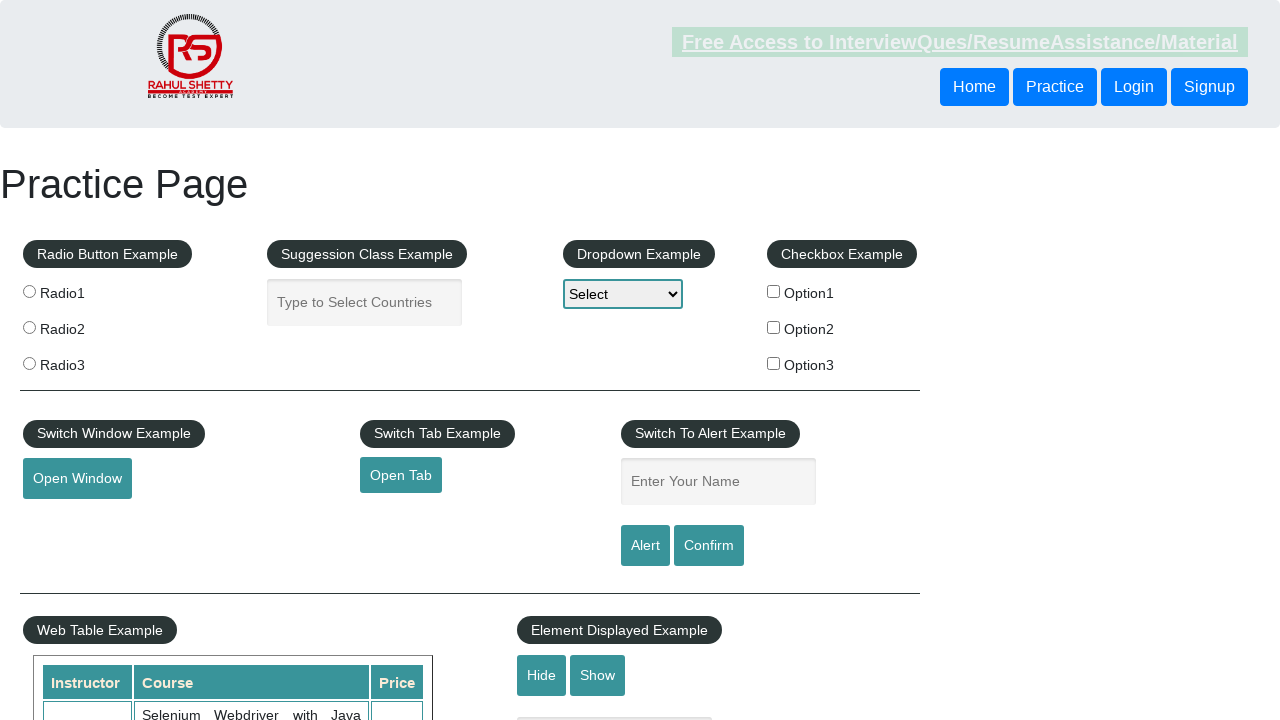

Located all footer links in first column
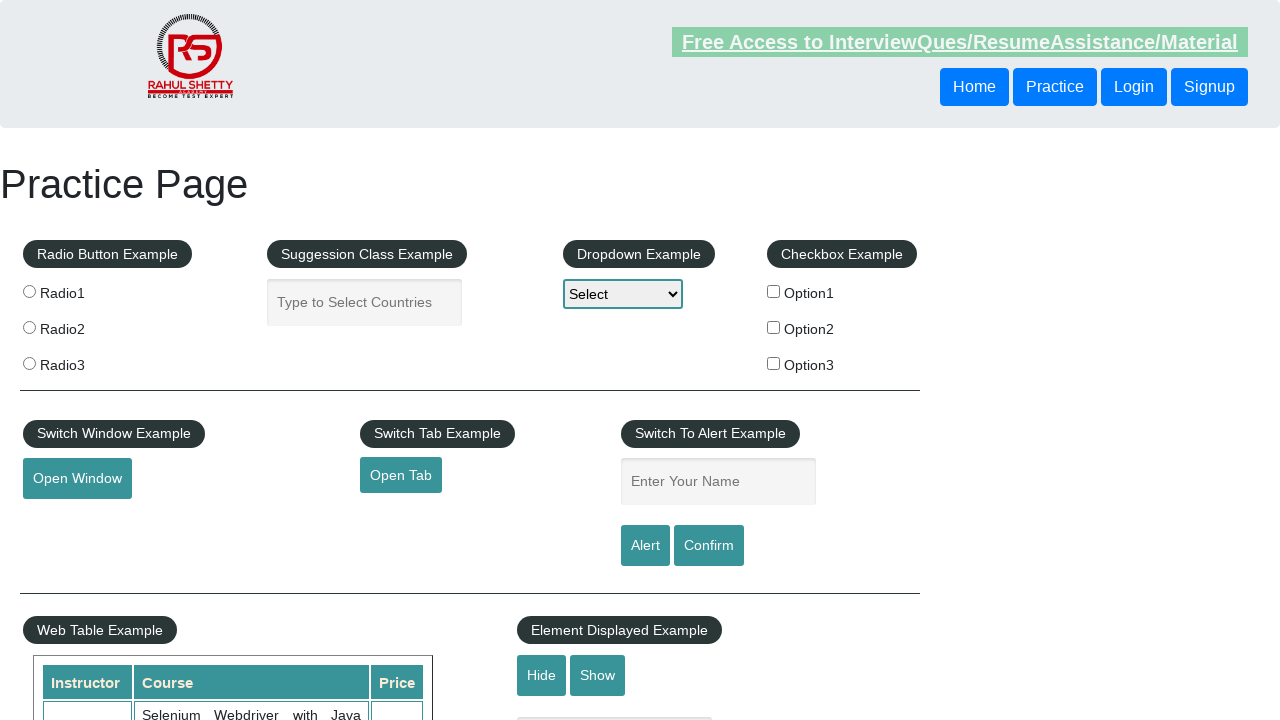

Found 5 footer links to validate
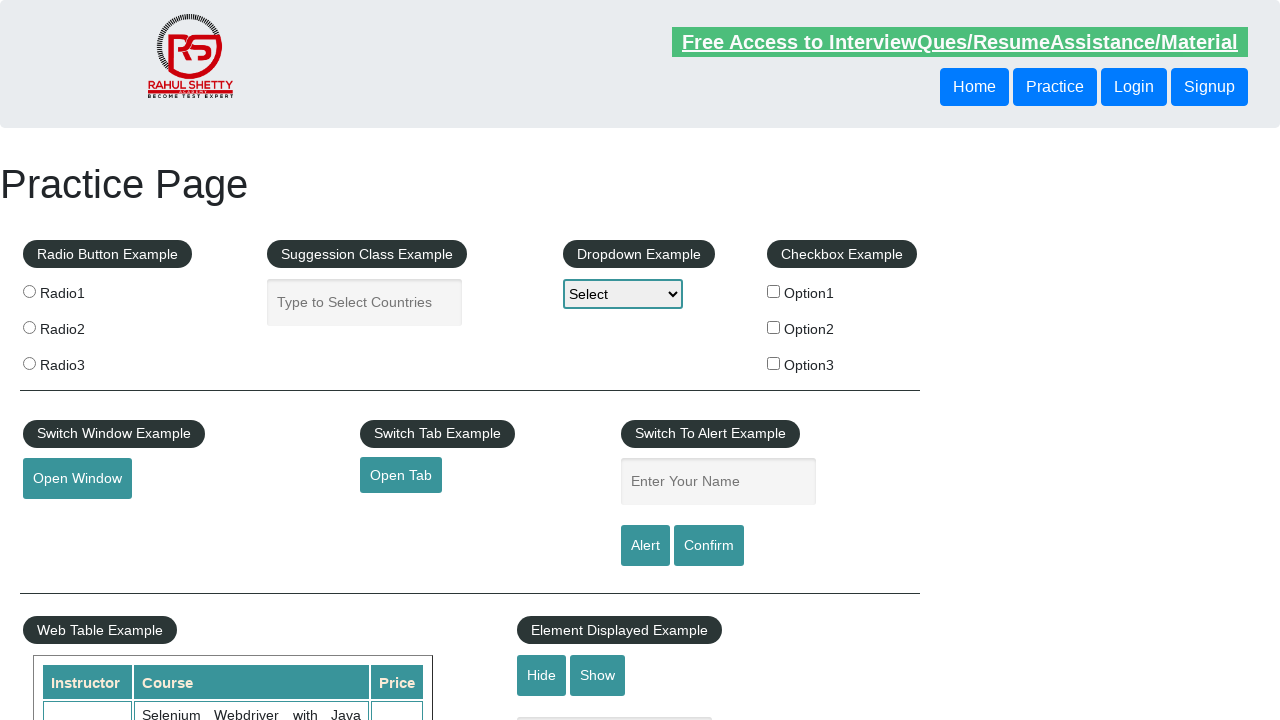

Ctrl+clicked footer link 1 to open in new tab at (157, 482) on xpath=//div[@id='gf-BIG']//table//td[1]//a >> nth=0
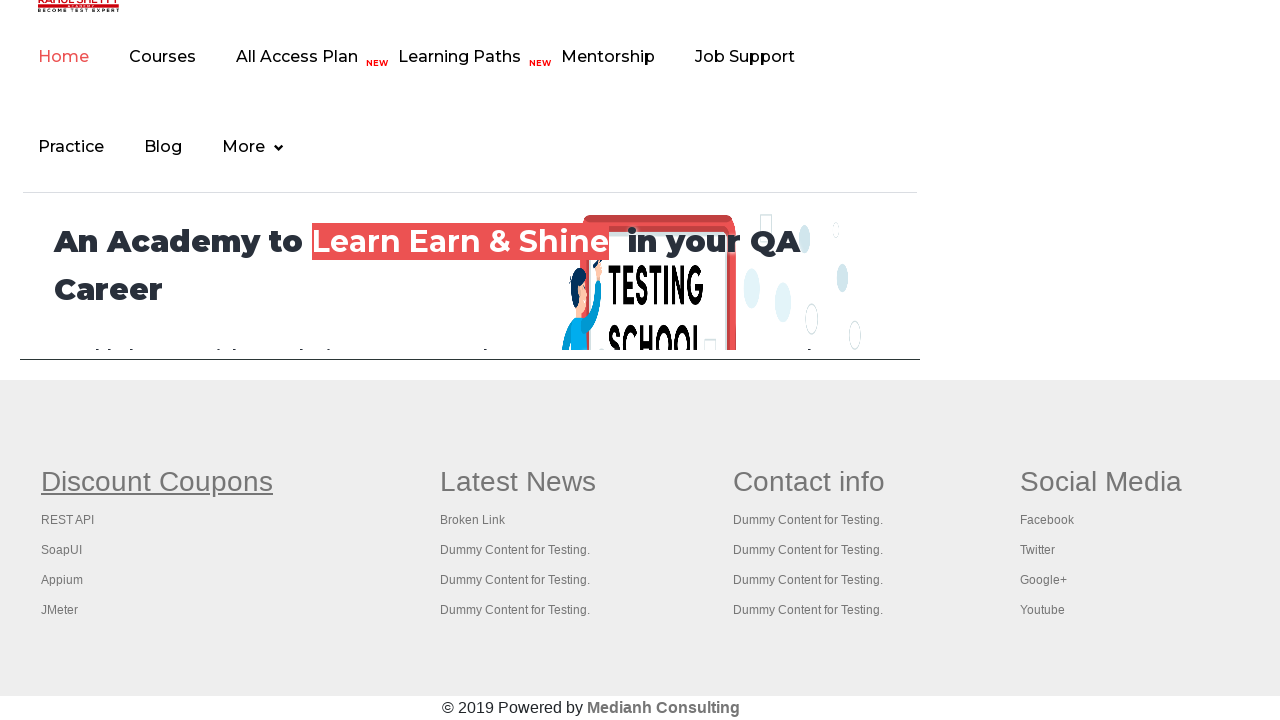

Ctrl+clicked footer link 2 to open in new tab at (68, 520) on xpath=//div[@id='gf-BIG']//table//td[1]//a >> nth=1
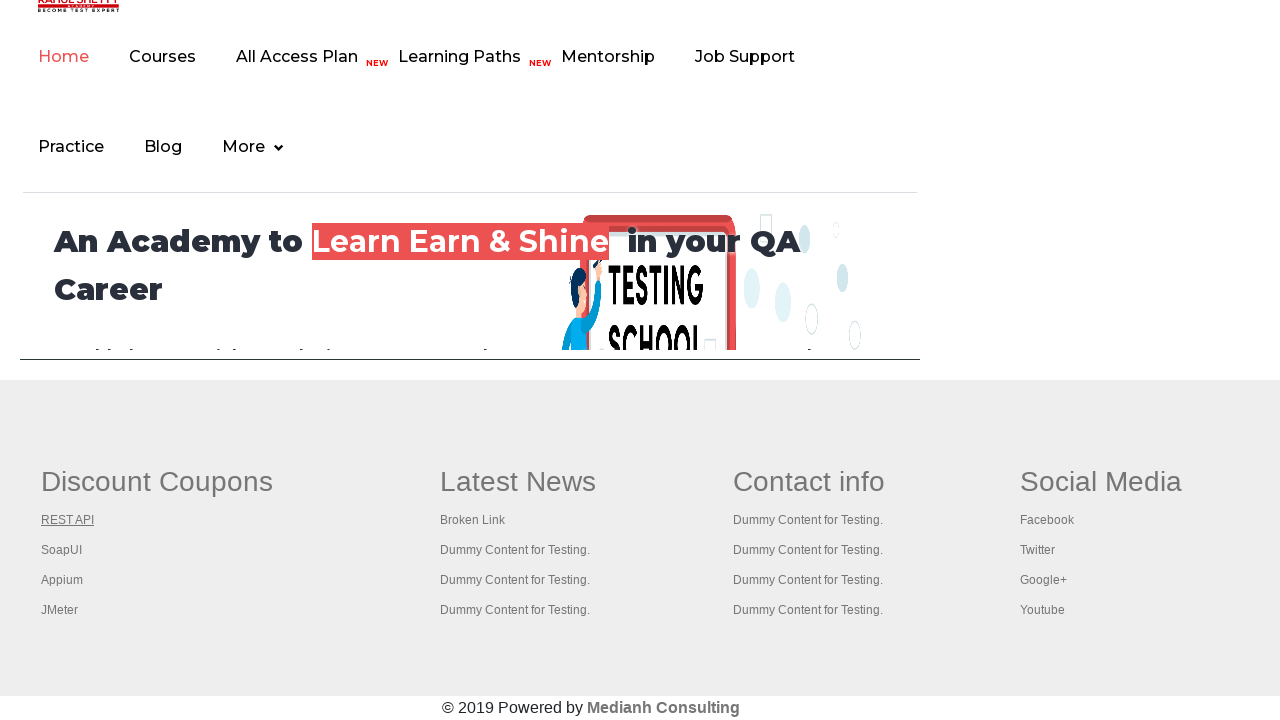

Ctrl+clicked footer link 3 to open in new tab at (62, 550) on xpath=//div[@id='gf-BIG']//table//td[1]//a >> nth=2
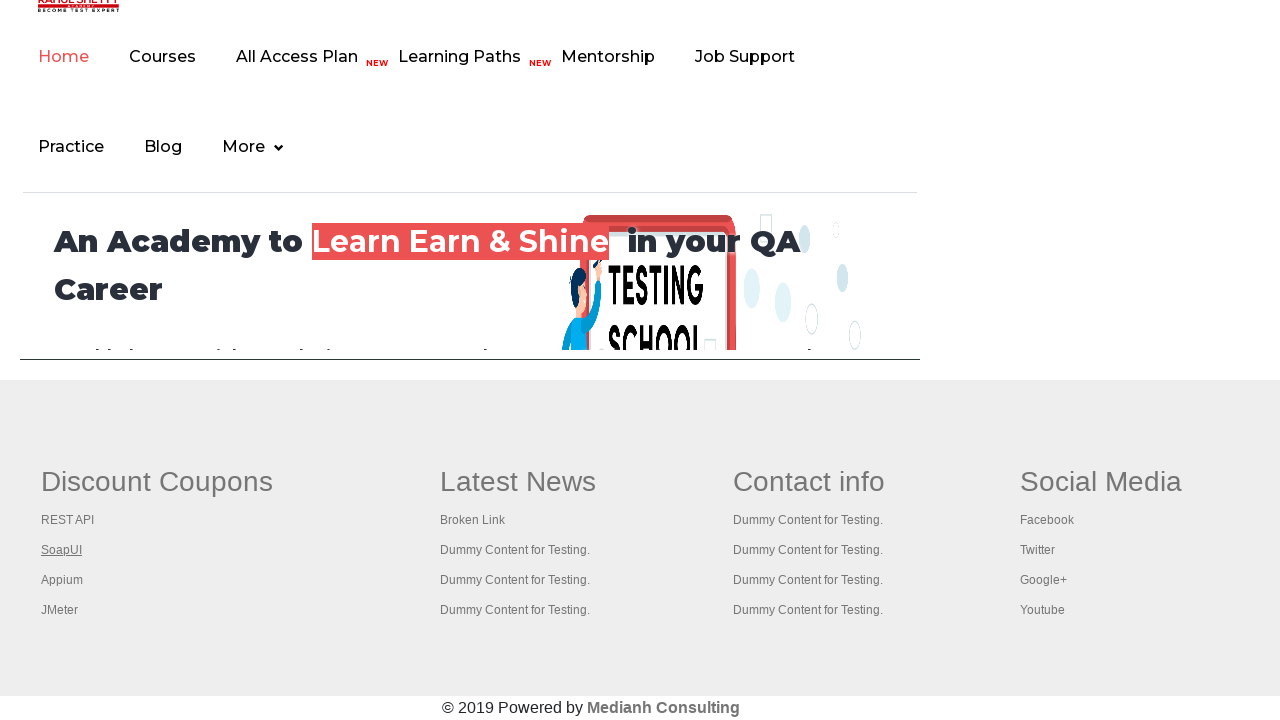

Ctrl+clicked footer link 4 to open in new tab at (62, 580) on xpath=//div[@id='gf-BIG']//table//td[1]//a >> nth=3
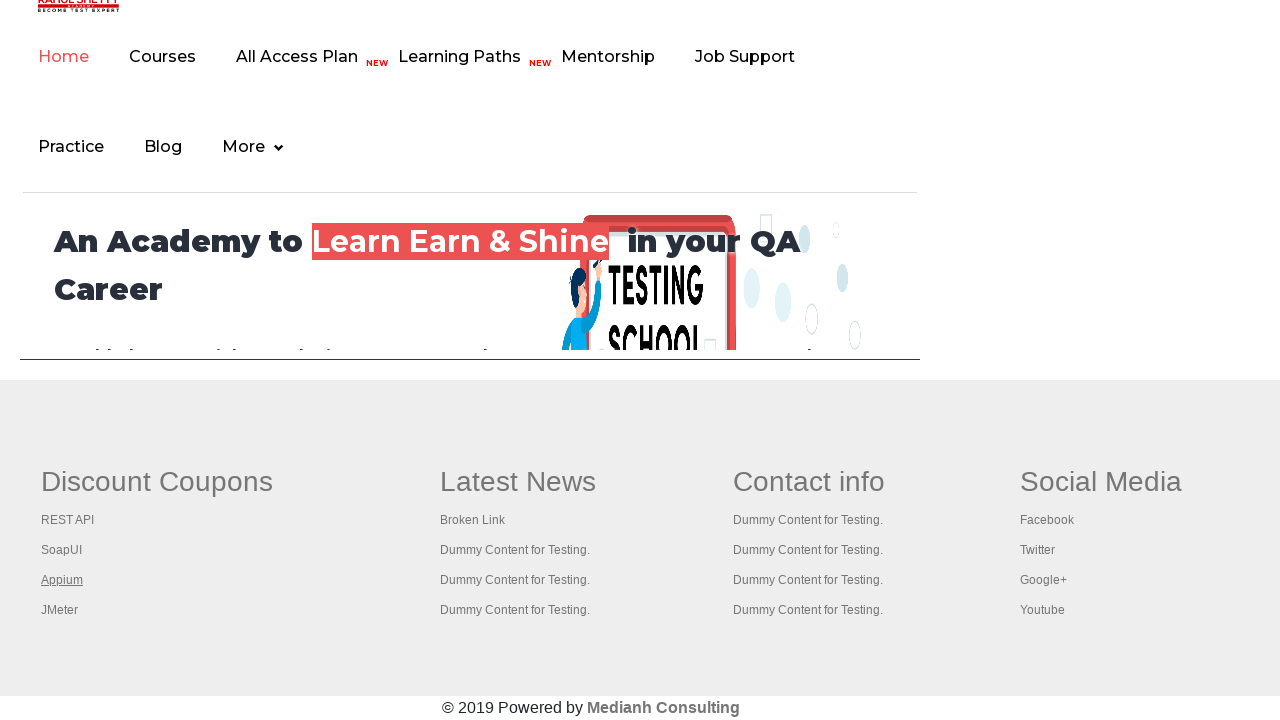

Ctrl+clicked footer link 5 to open in new tab at (60, 610) on xpath=//div[@id='gf-BIG']//table//td[1]//a >> nth=4
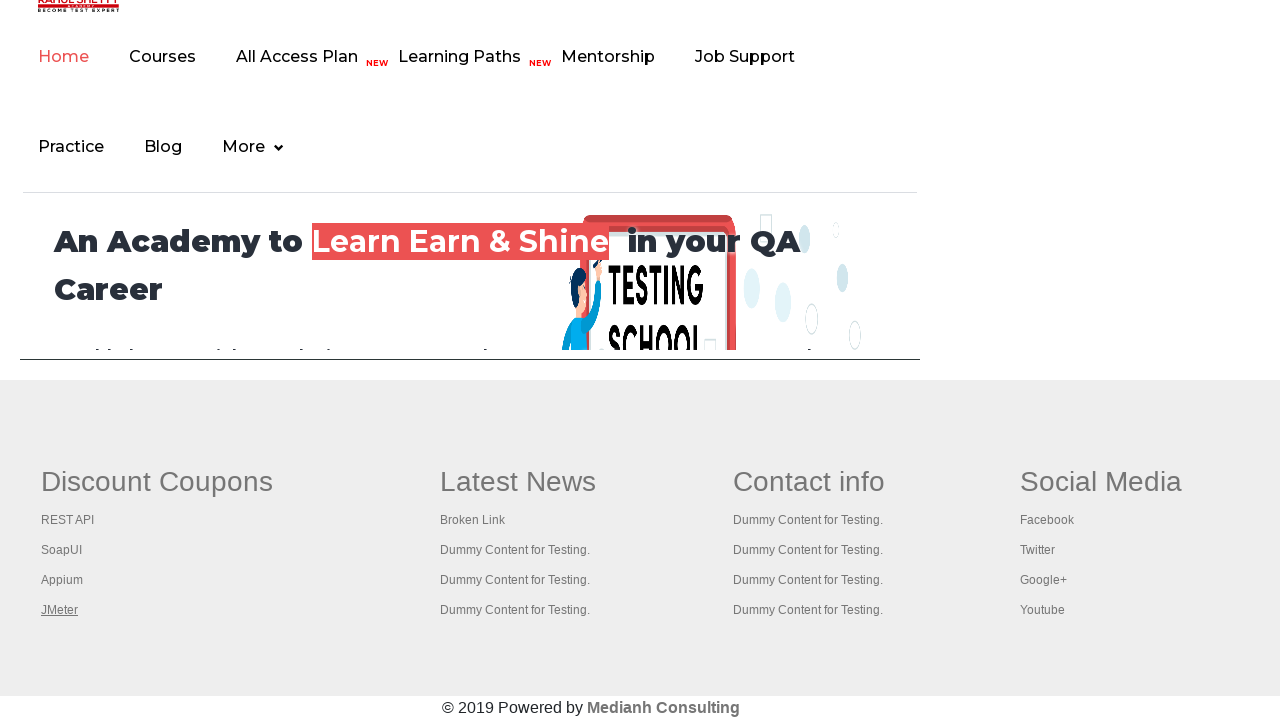

Waited for all new tabs to open (1000ms)
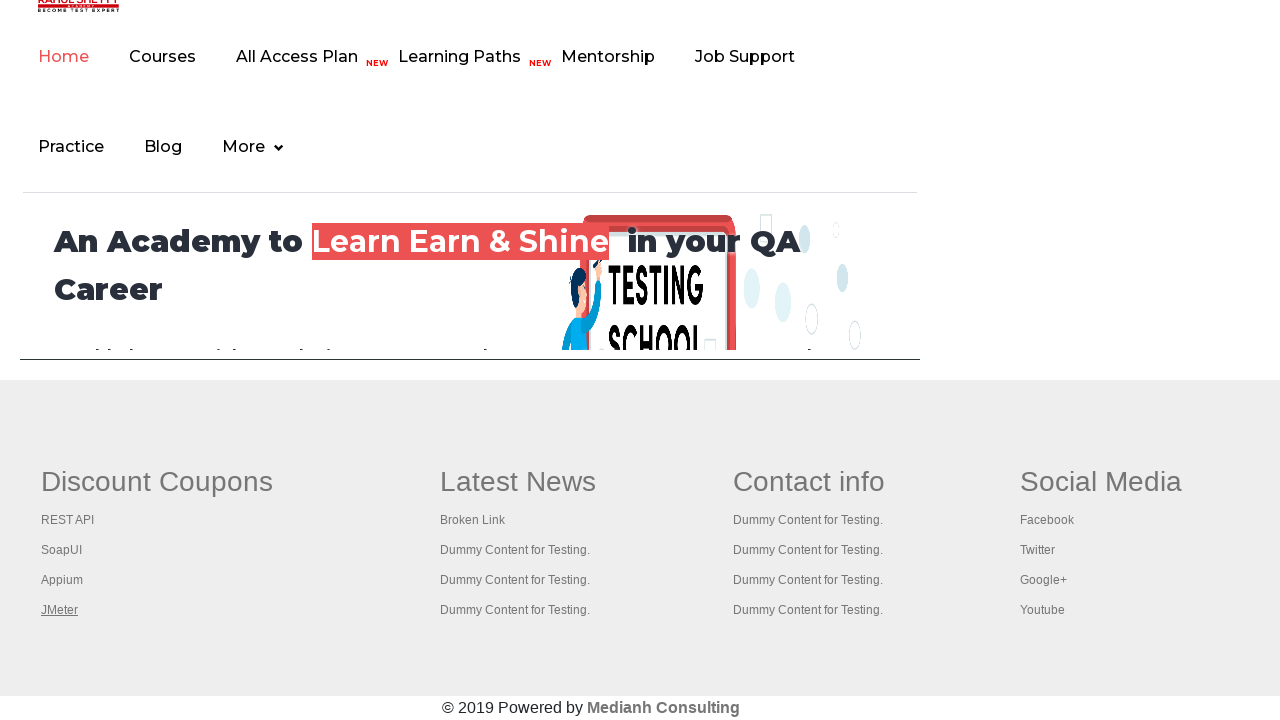

Retrieved all open pages/tabs - total count: 6
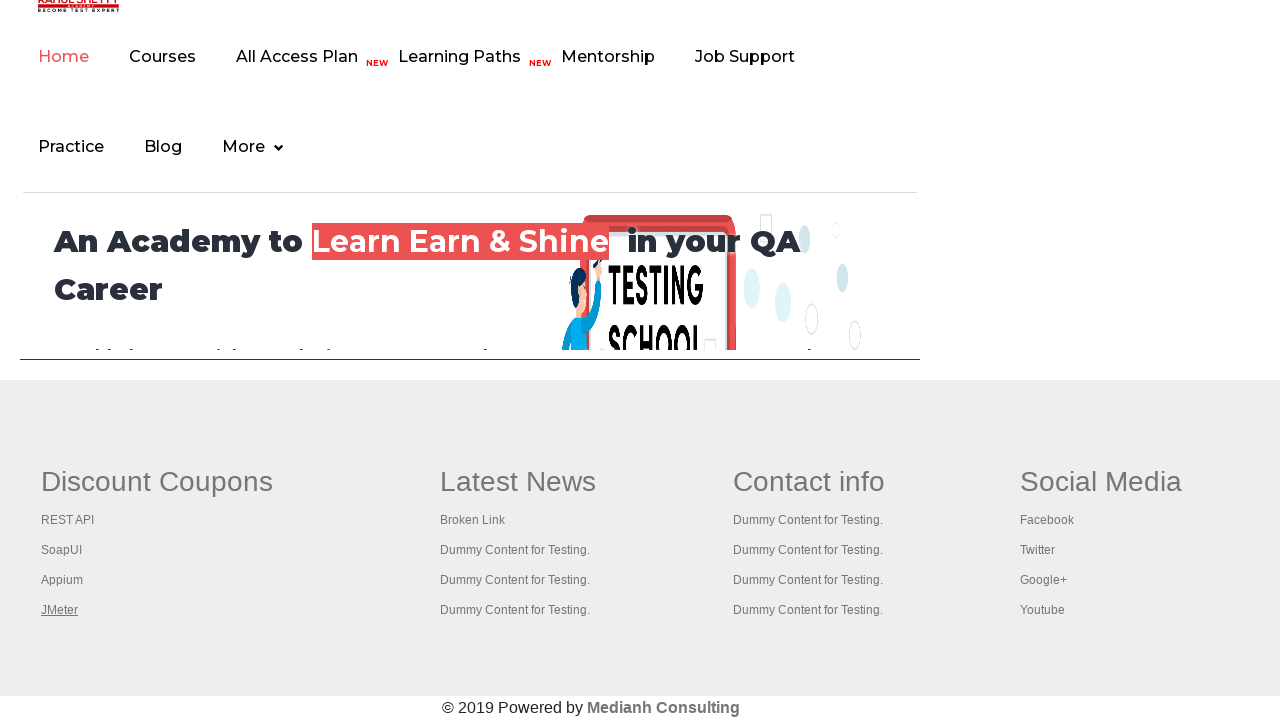

Waited for opened tab to load DOM content
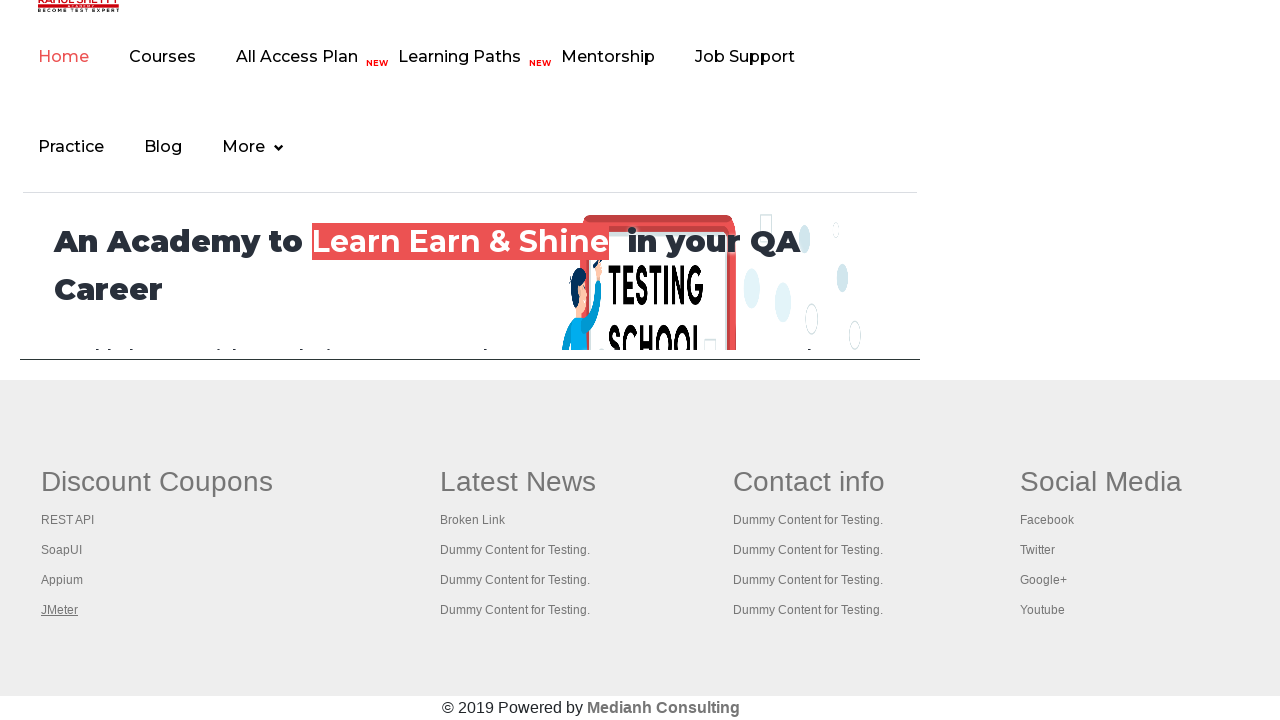

Verified opened tab loaded successfully - Title: 'Practice Page'
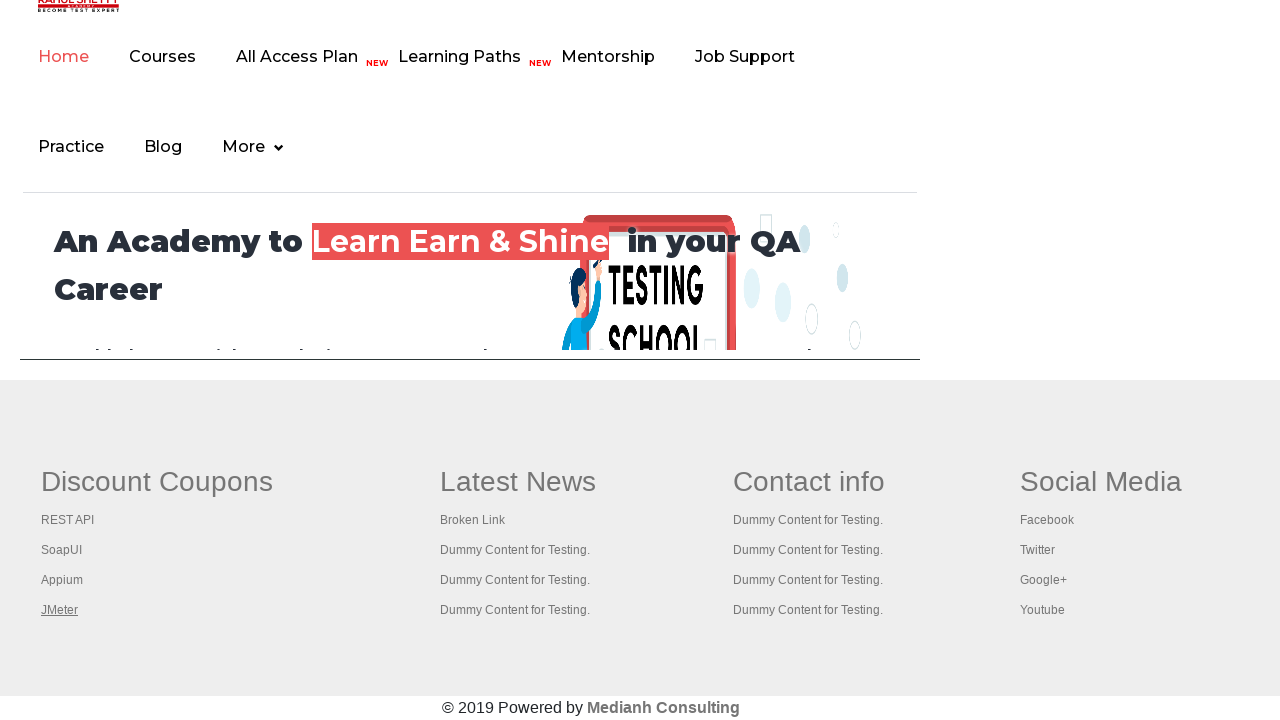

Waited for opened tab to load DOM content
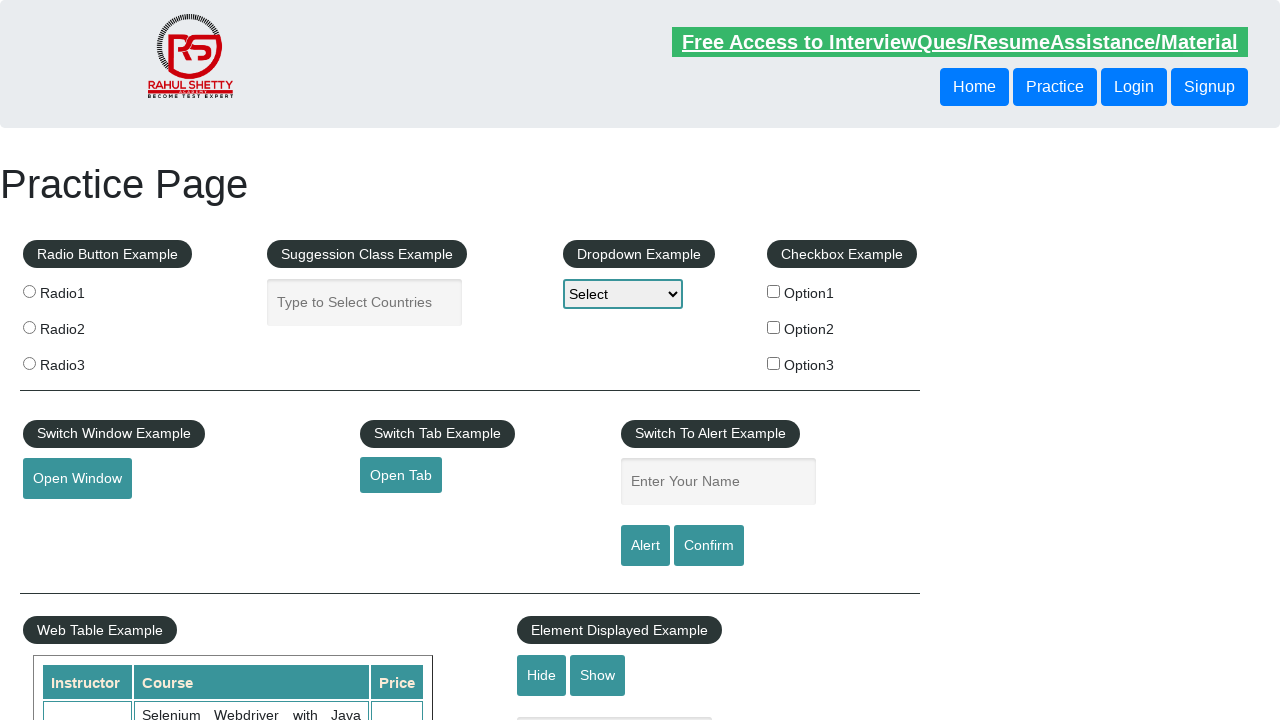

Verified opened tab loaded successfully - Title: 'Practice Page'
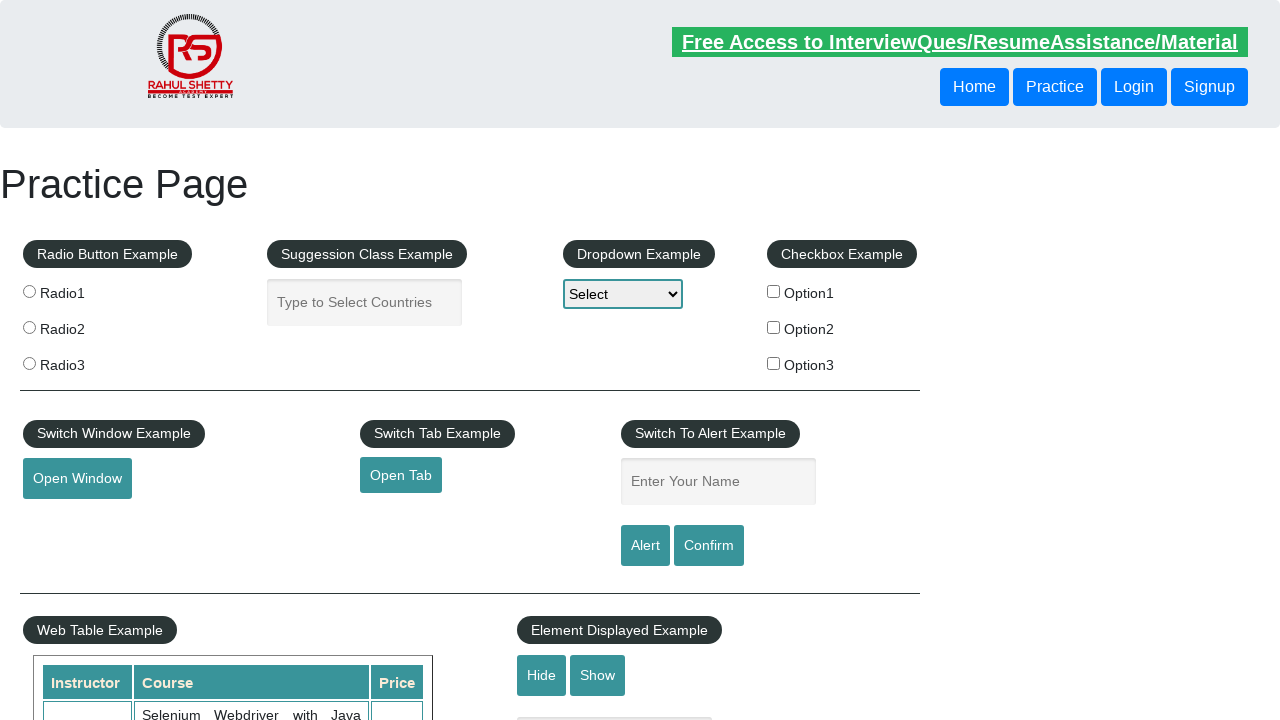

Waited for opened tab to load DOM content
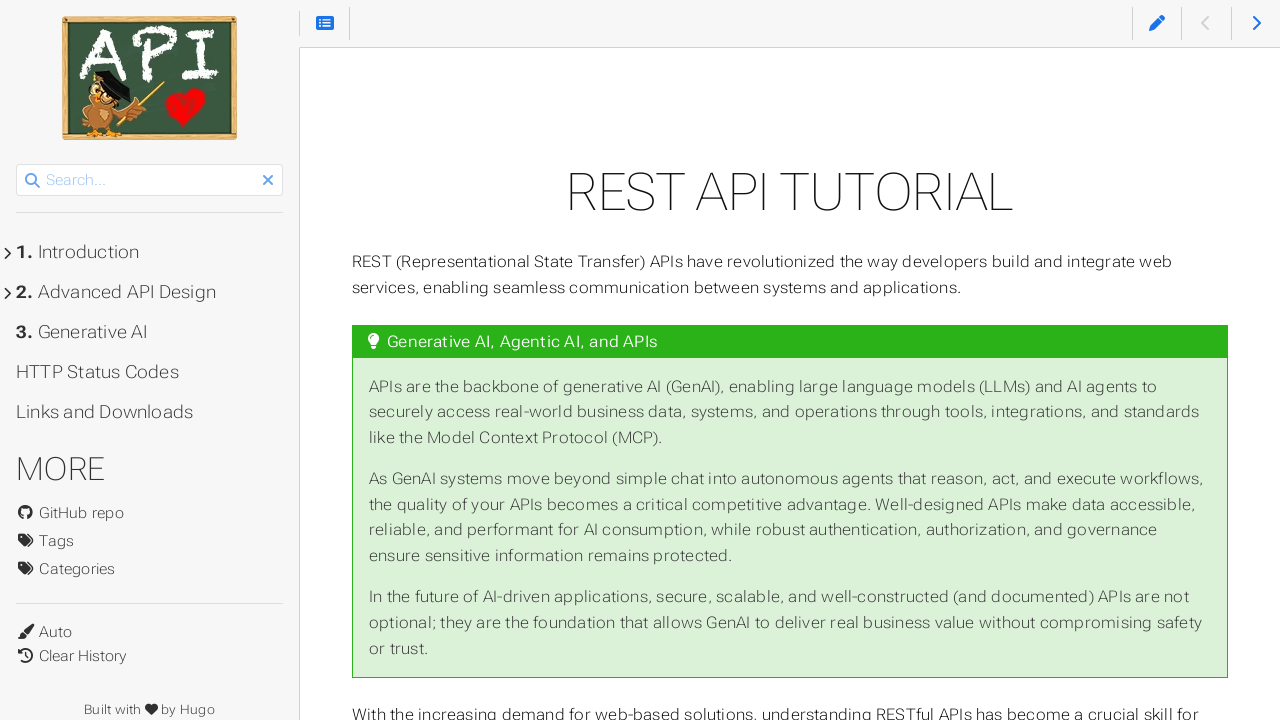

Verified opened tab loaded successfully - Title: 'REST API Tutorial'
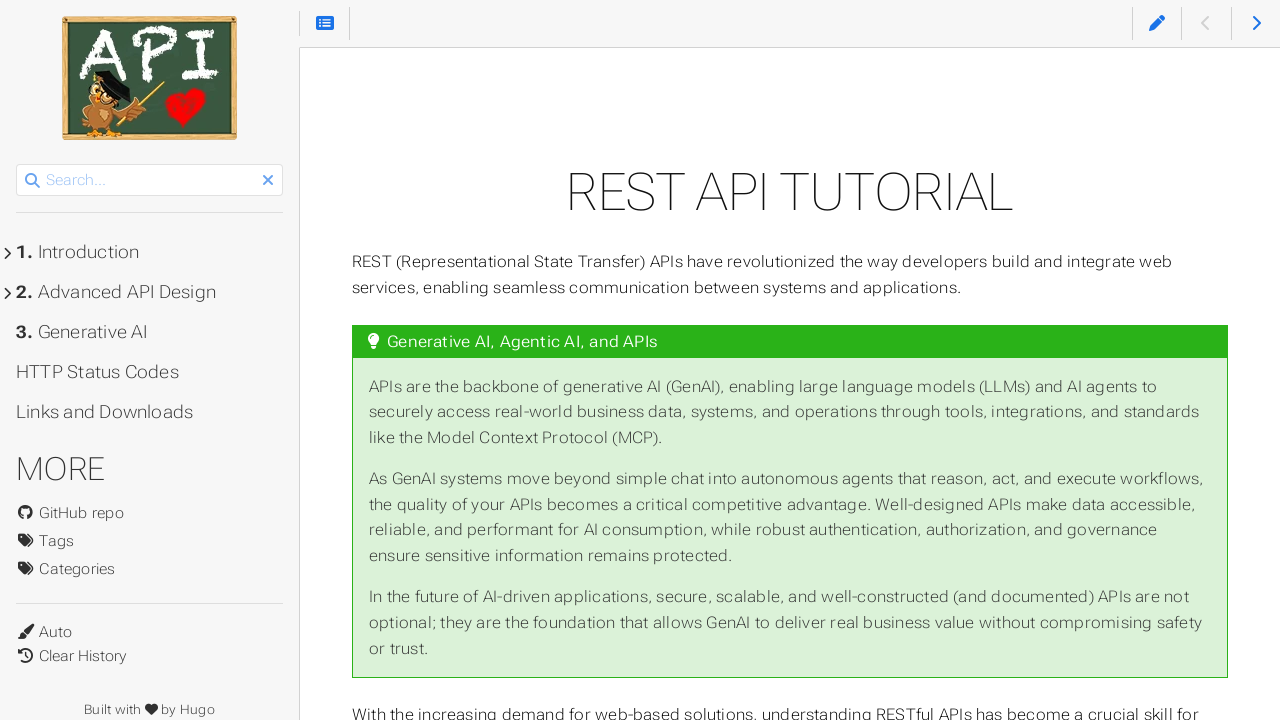

Waited for opened tab to load DOM content
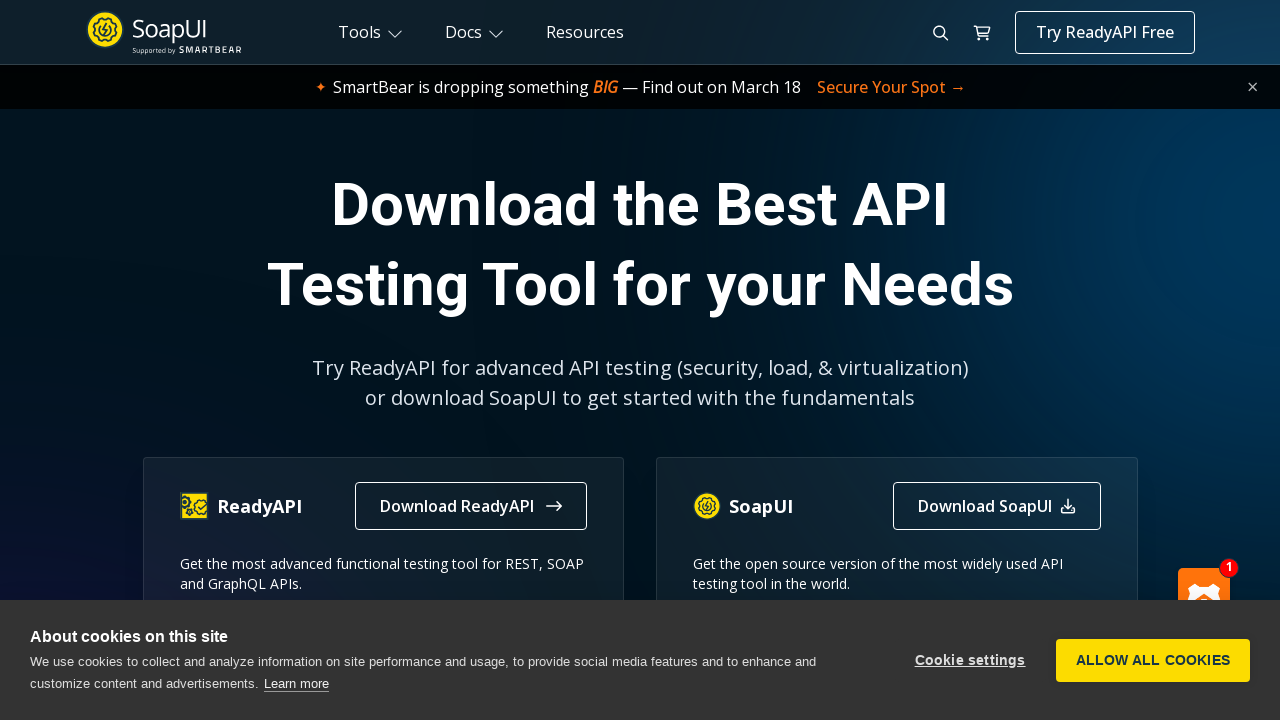

Verified opened tab loaded successfully - Title: 'The World’s Most Popular API Testing Tool | SoapUI'
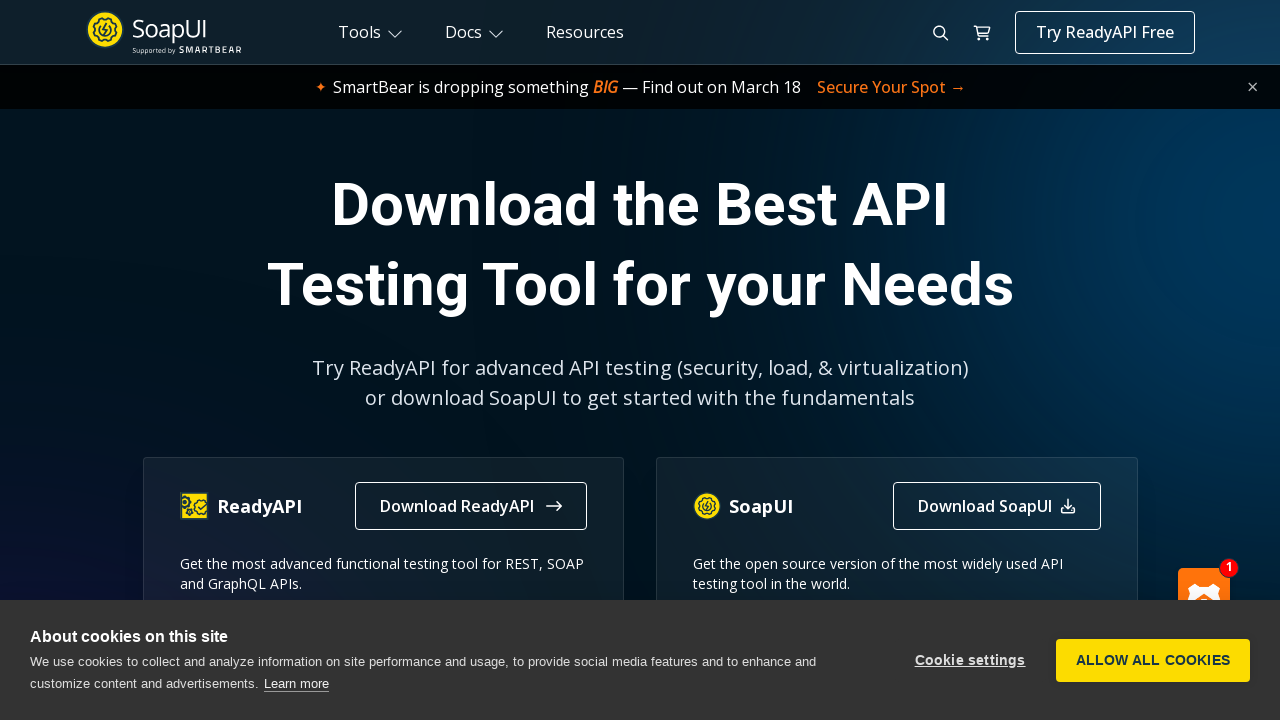

Waited for opened tab to load DOM content
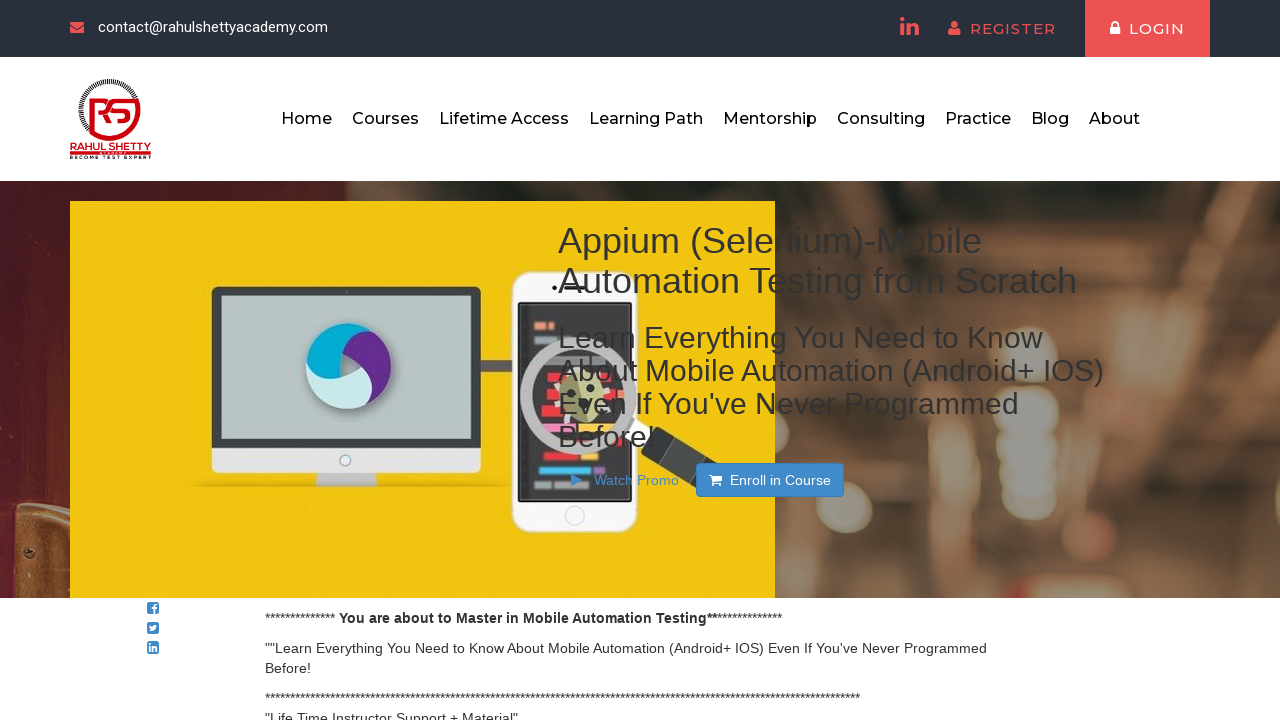

Verified opened tab loaded successfully - Title: 'Appium tutorial for Mobile Apps testing | RahulShetty Academy | Rahul'
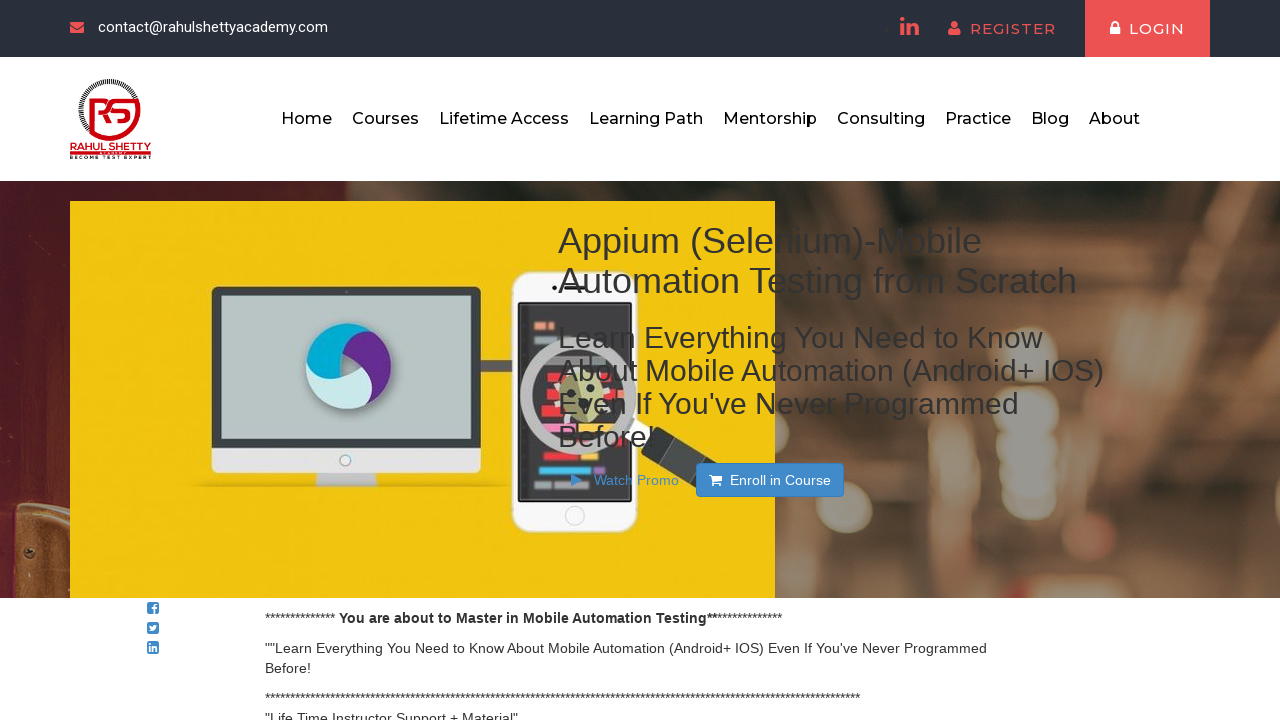

Waited for opened tab to load DOM content
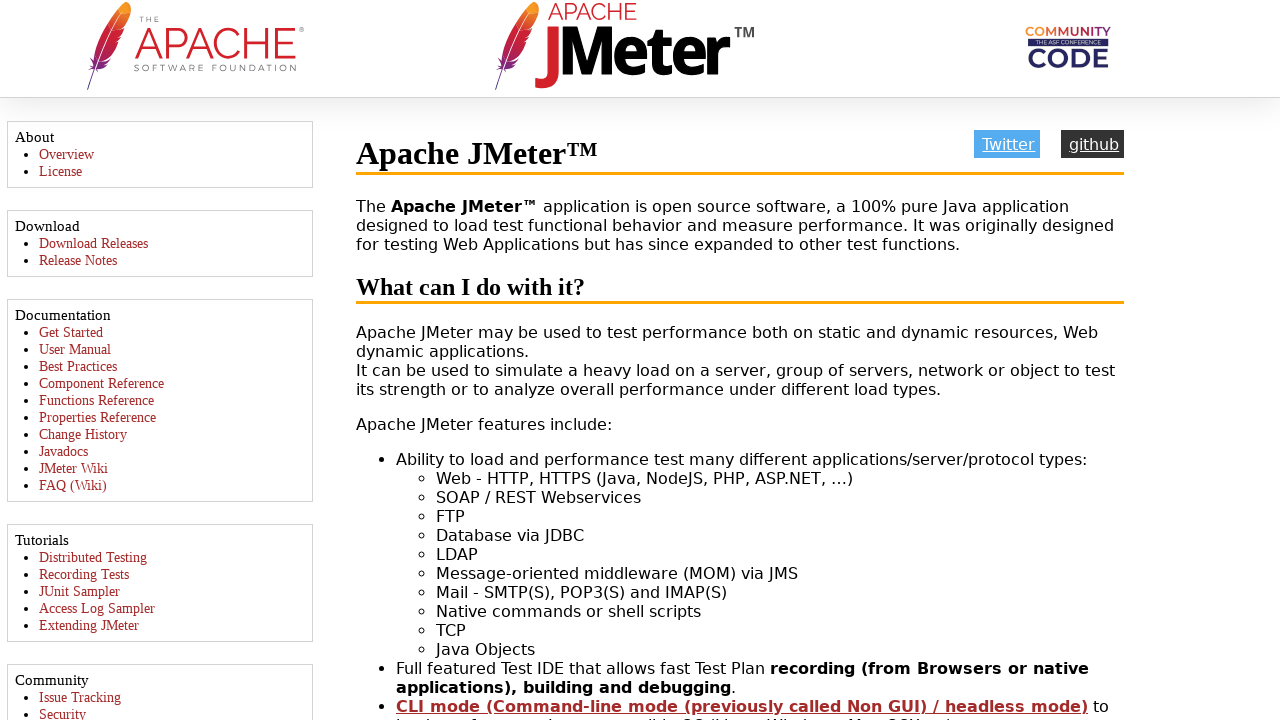

Verified opened tab loaded successfully - Title: 'Apache JMeter - Apache JMeter™'
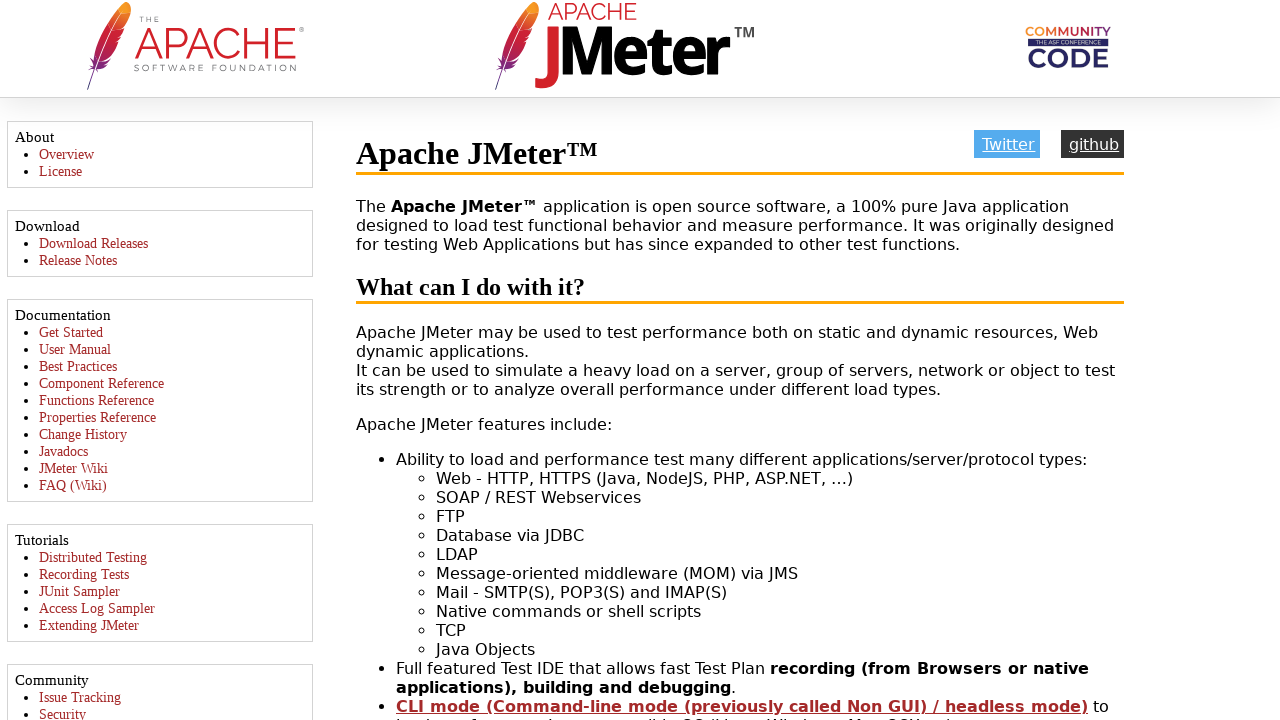

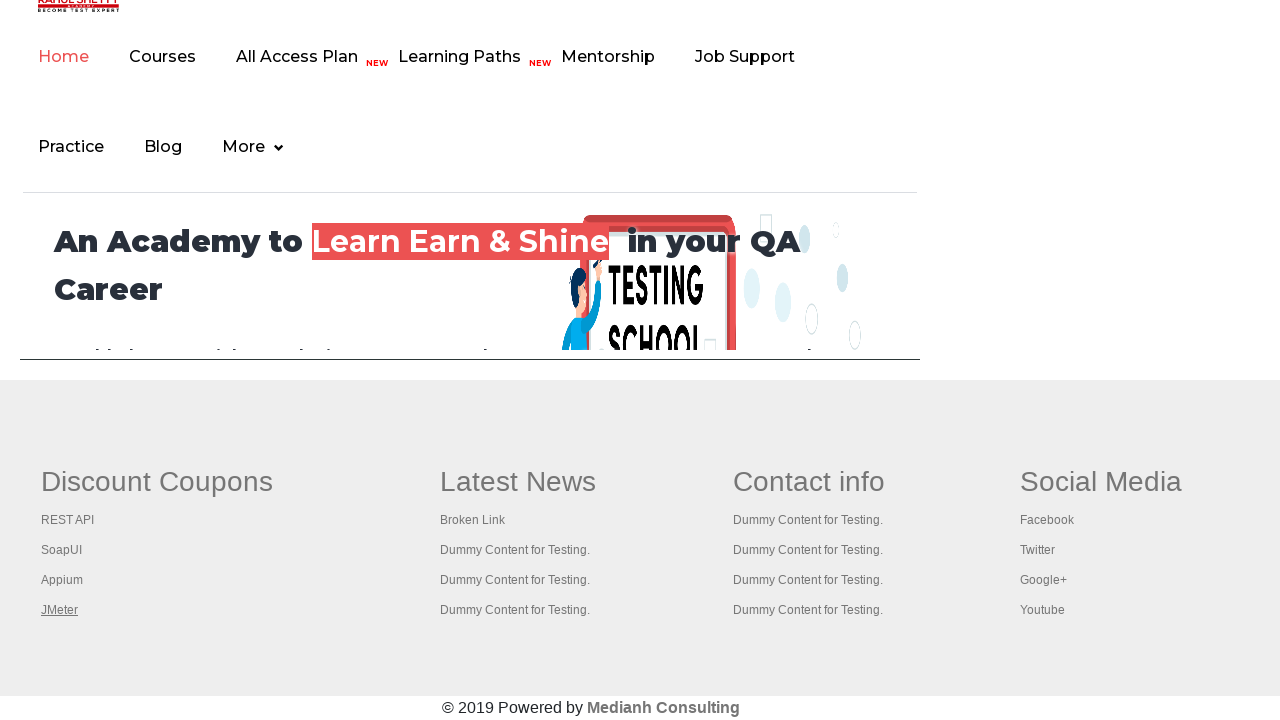